Tests the hide/show functionality of a textbox by clicking the hide button, verifying the textbox is hidden, then clicking the show button and verifying the textbox is visible again.

Starting URL: https://rahulshettyacademy.com/AutomationPractice/

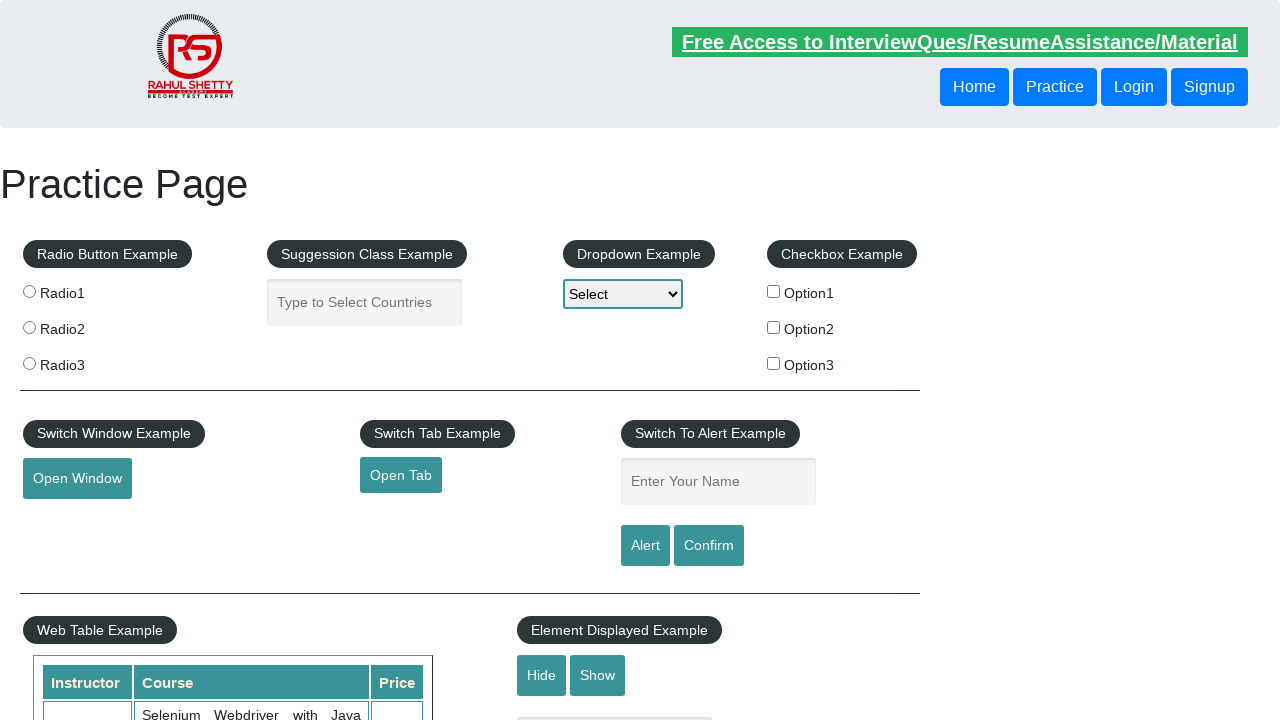

Navigated to AutomationPractice page
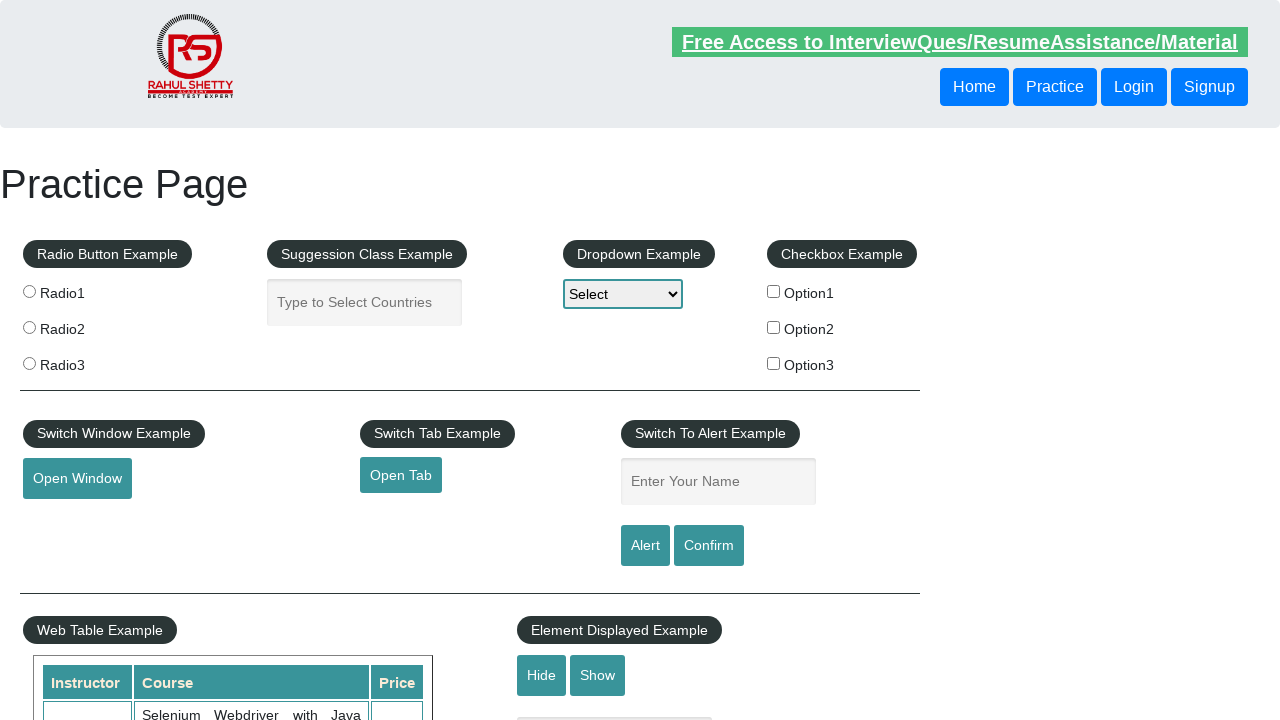

Clicked hide button to hide the textbox at (542, 675) on #hide-textbox
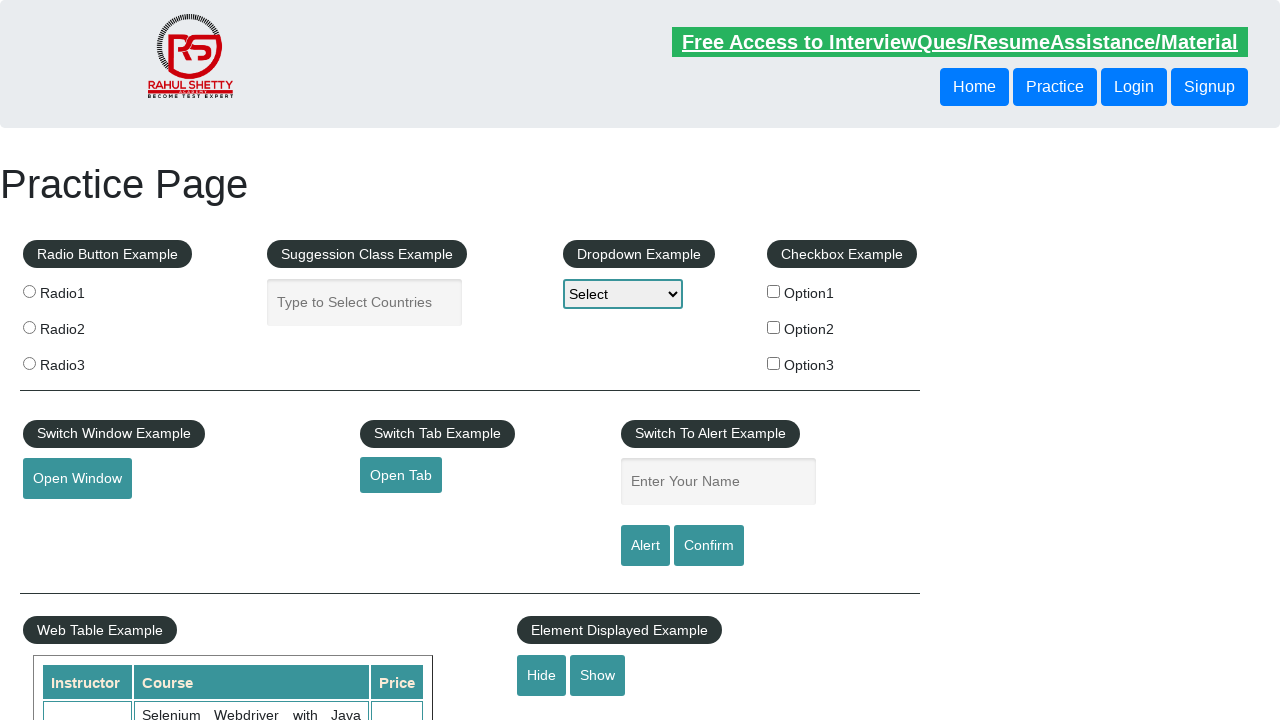

Verified that textbox is hidden
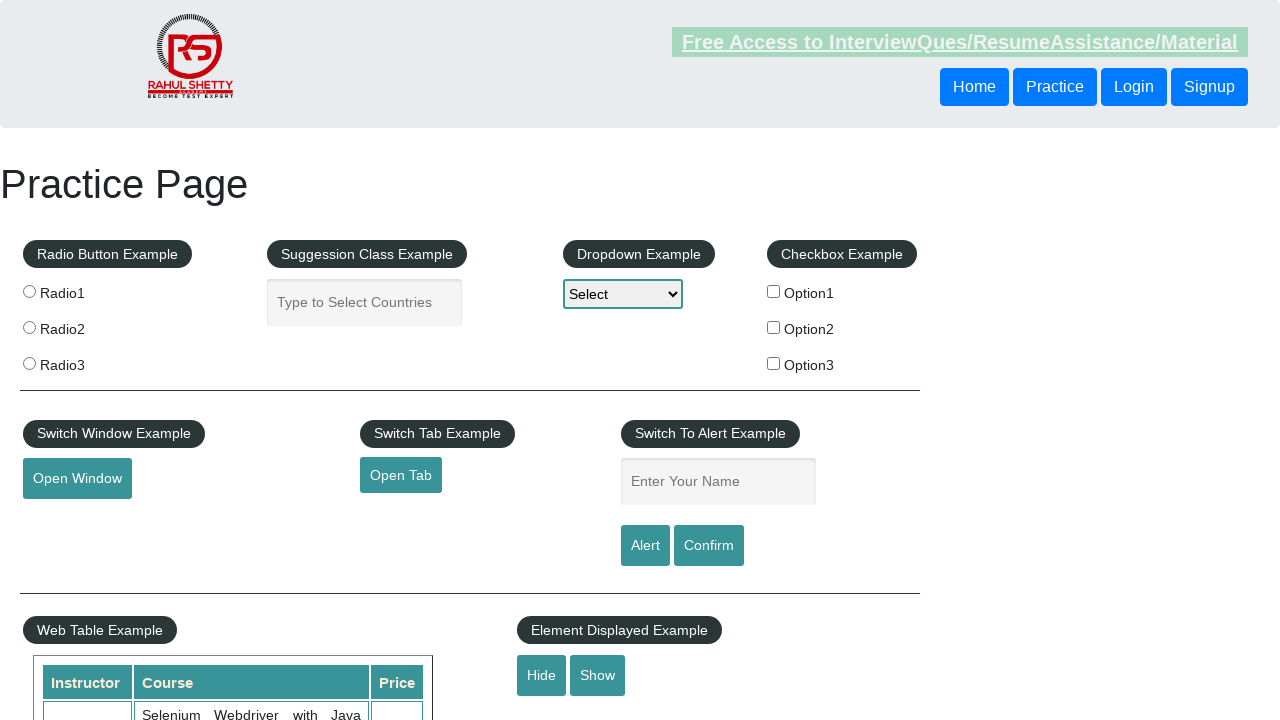

Clicked show button to display the textbox at (598, 675) on #show-textbox
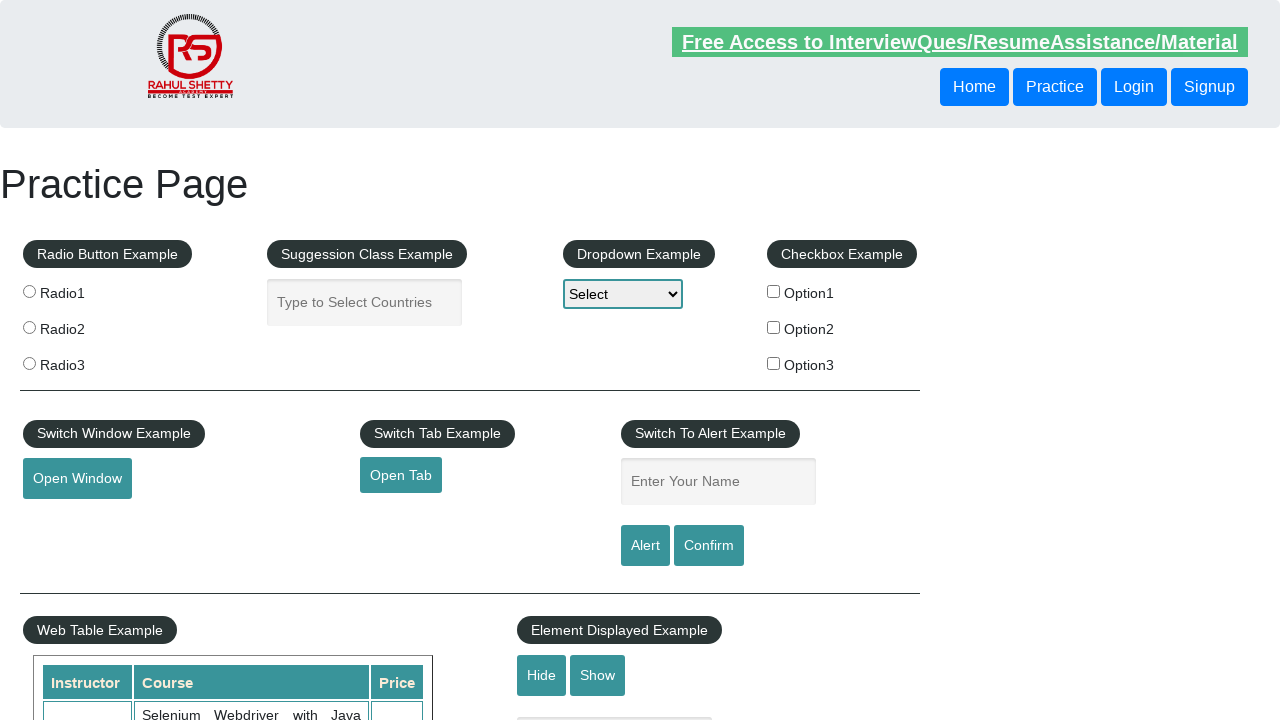

Verified that textbox is visible again
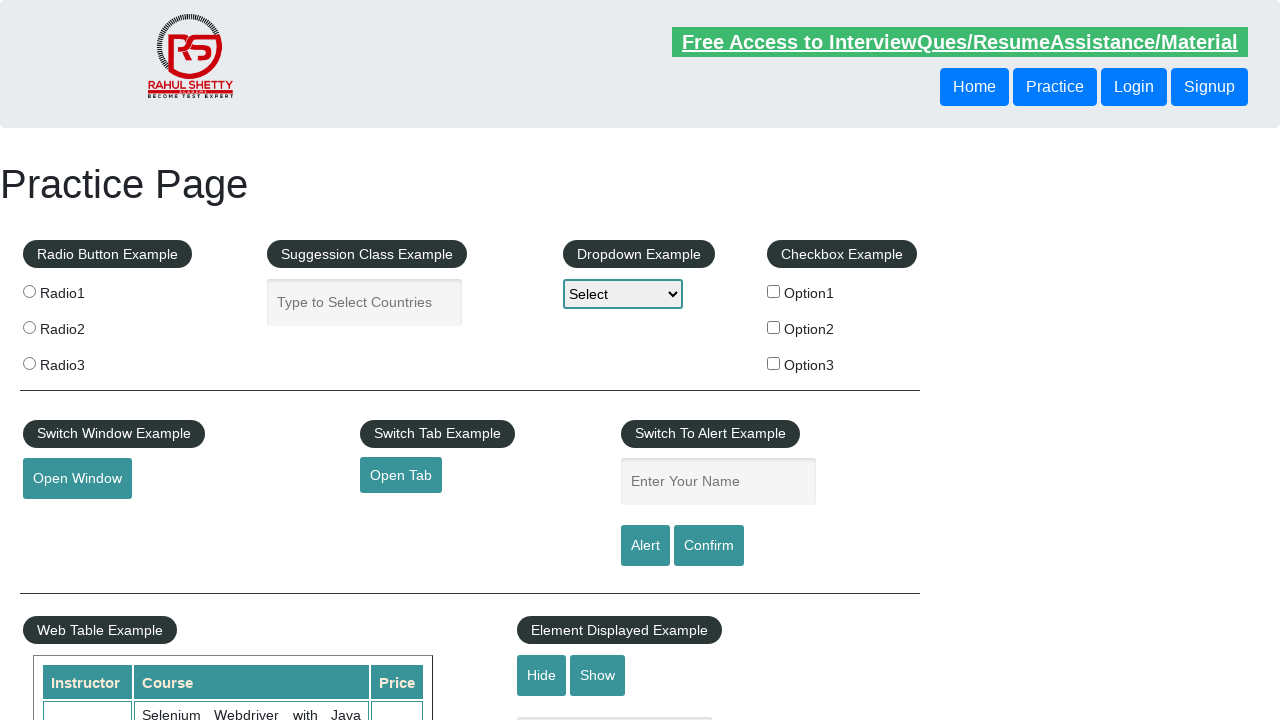

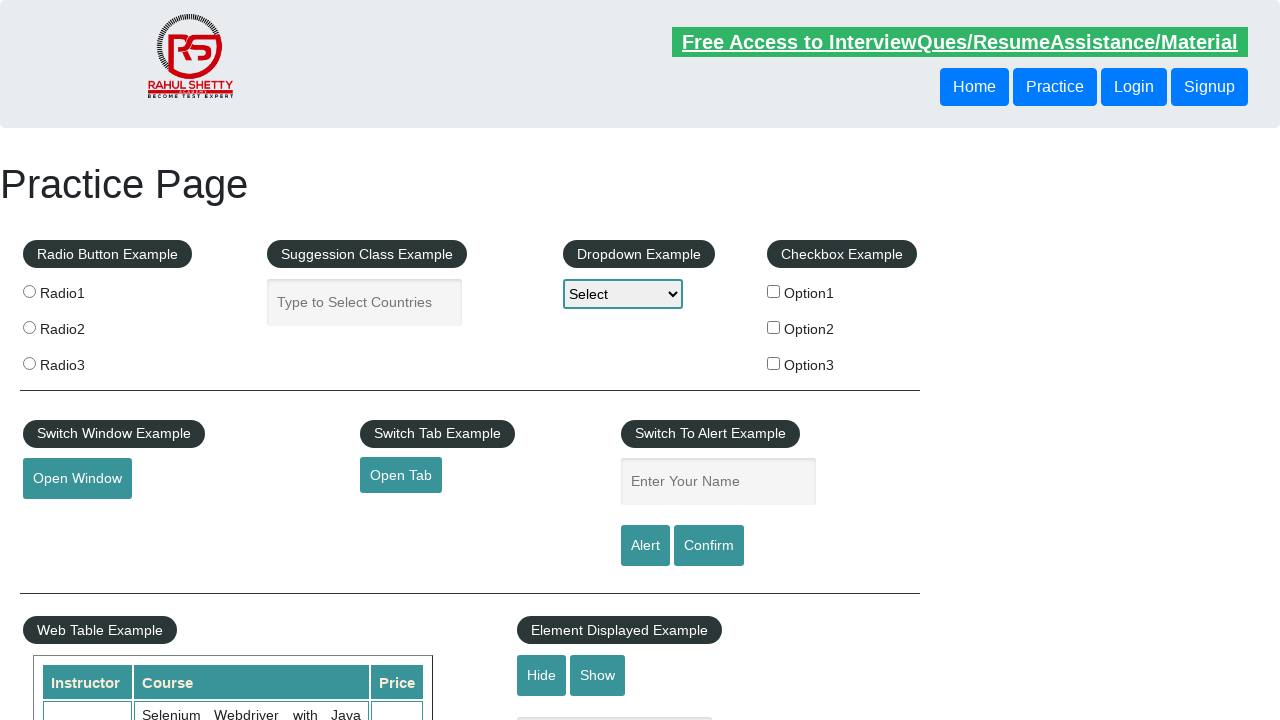